Tests handling a JavaScript prompt alert by clicking a button to trigger the prompt, entering text in the input field, and accepting it.

Starting URL: https://the-internet.herokuapp.com/javascript_alerts

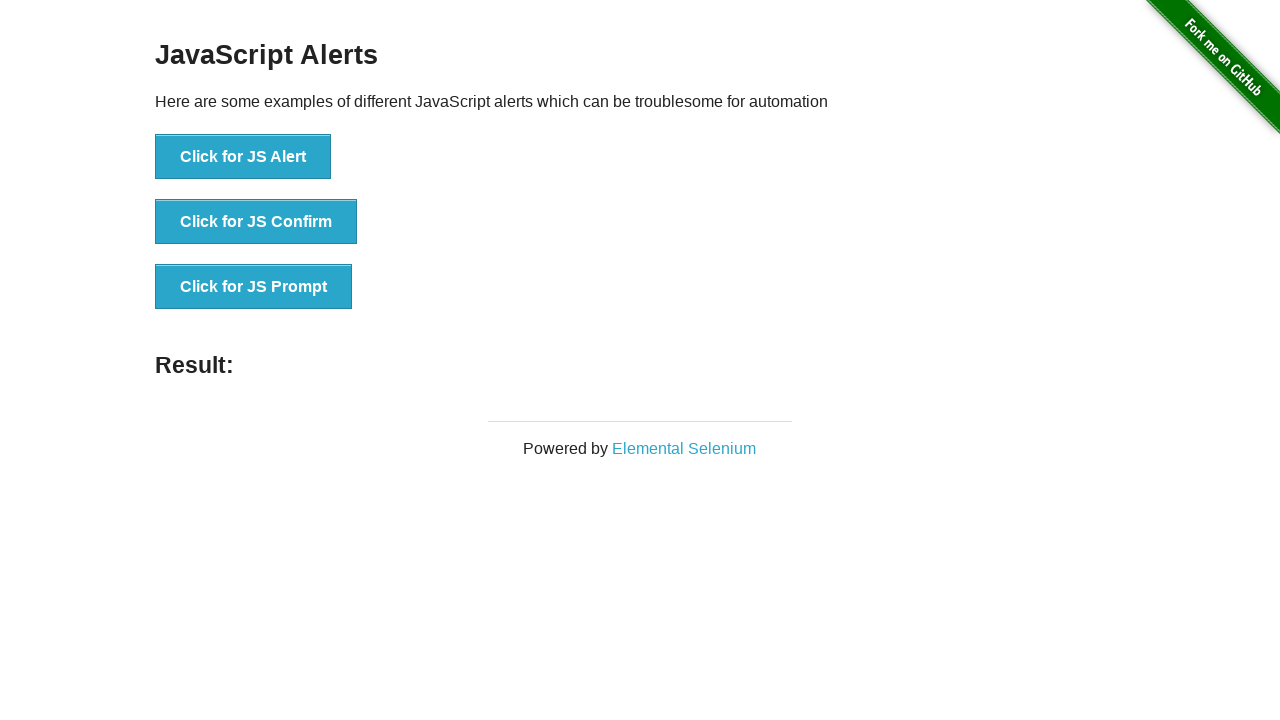

Set up dialog handler to accept prompt with text 'Hello Playwright!'
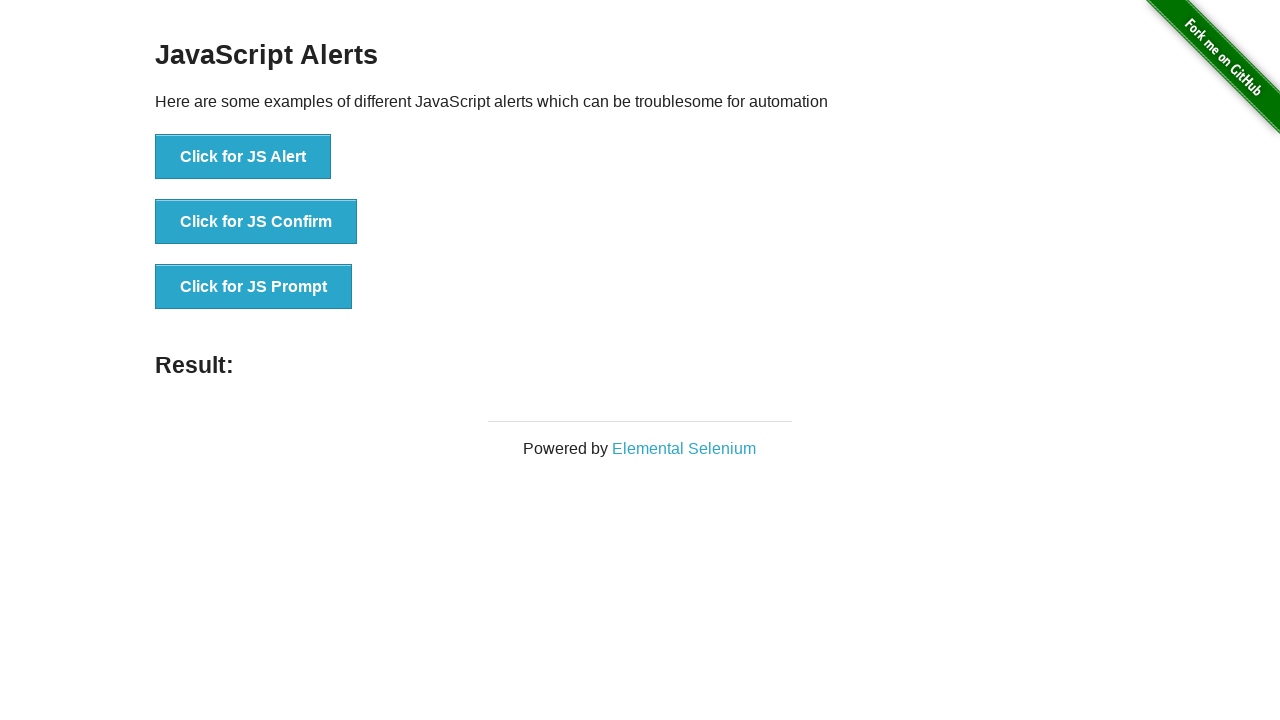

Clicked 'Click for JS Prompt' button to trigger JavaScript prompt alert at (254, 287) on xpath=//button[text()='Click for JS Prompt']
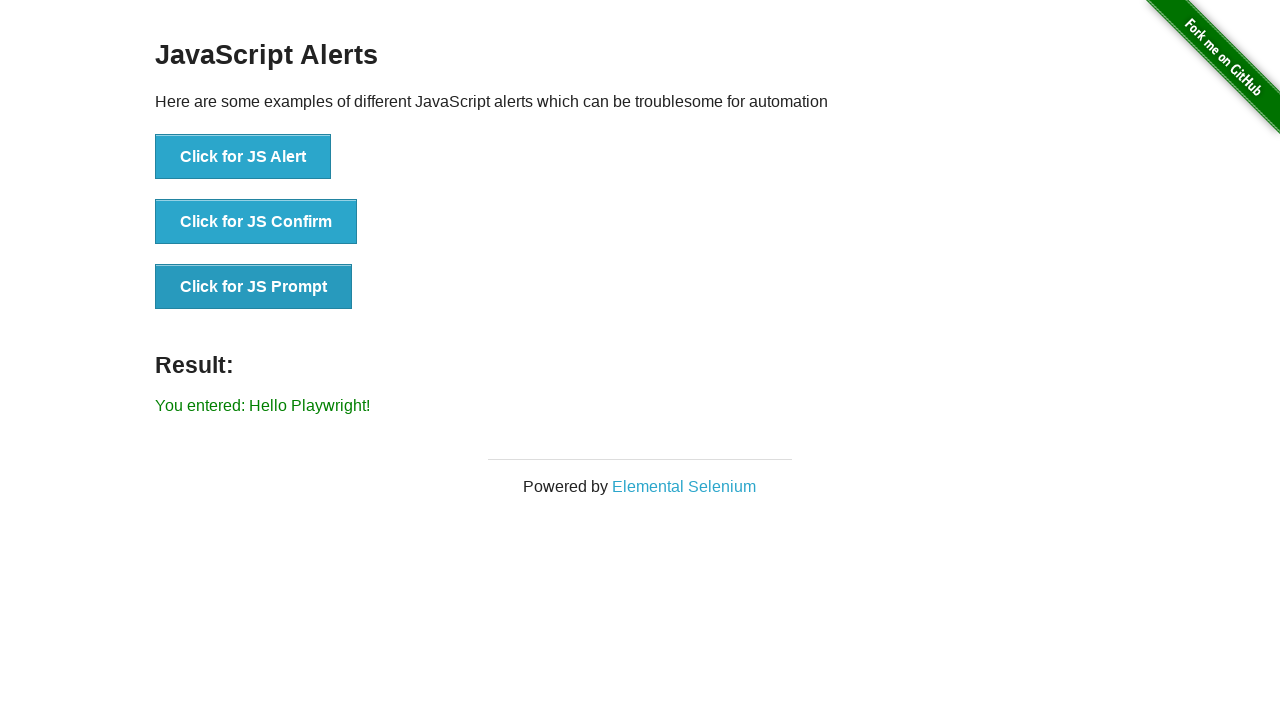

Result element loaded after prompt was accepted
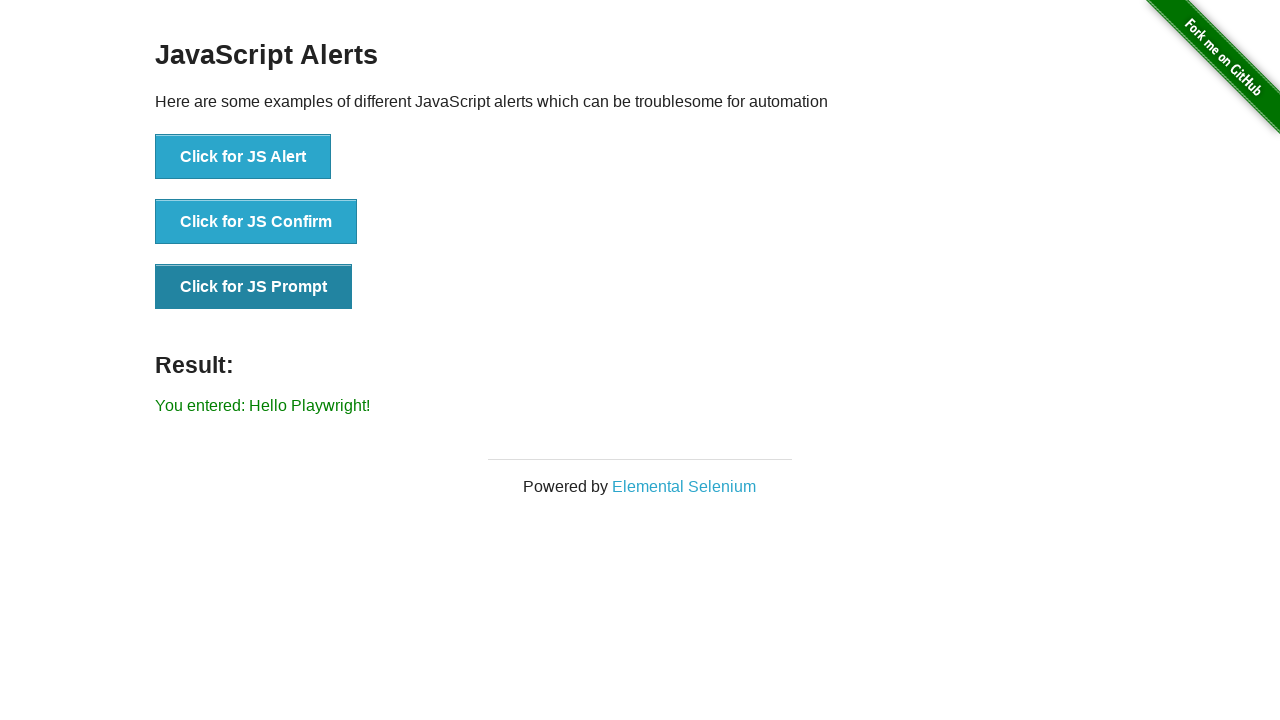

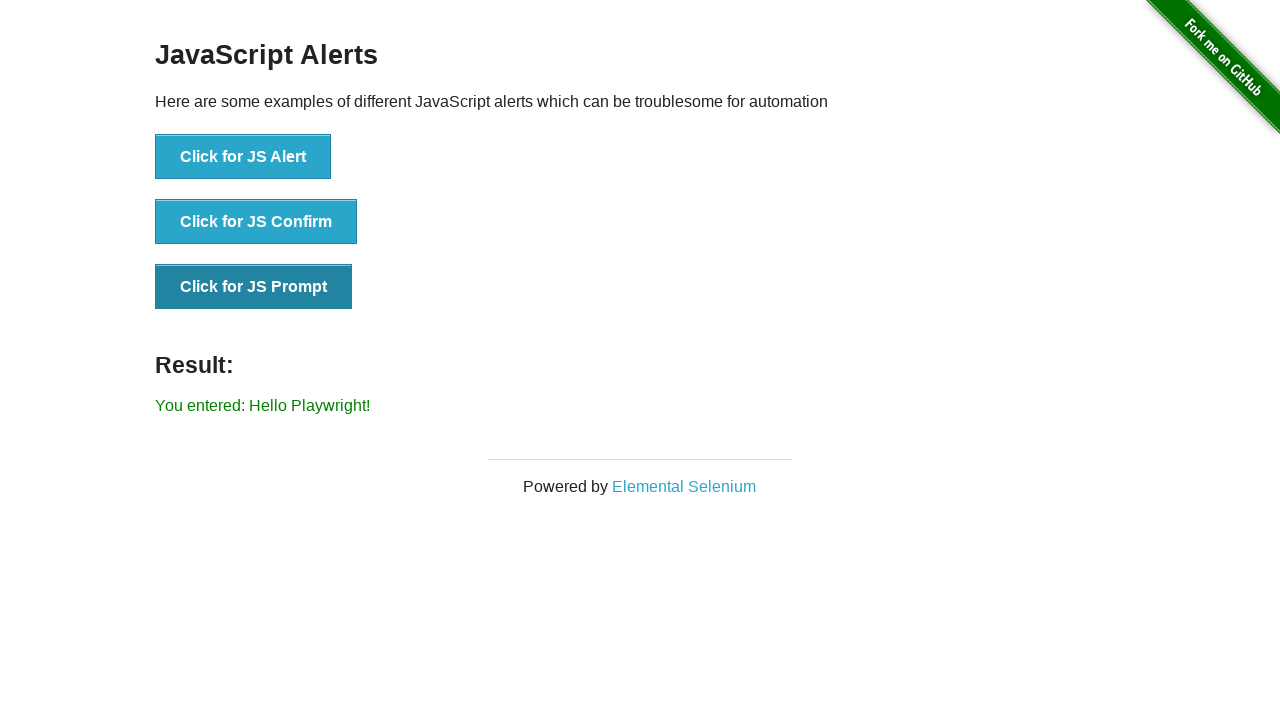